Tests expanding multiple thread previews on a 4chan board by clicking on expand buttons (+ icons) for various threads on the page.

Starting URL: https://boards.4chan.org/b/

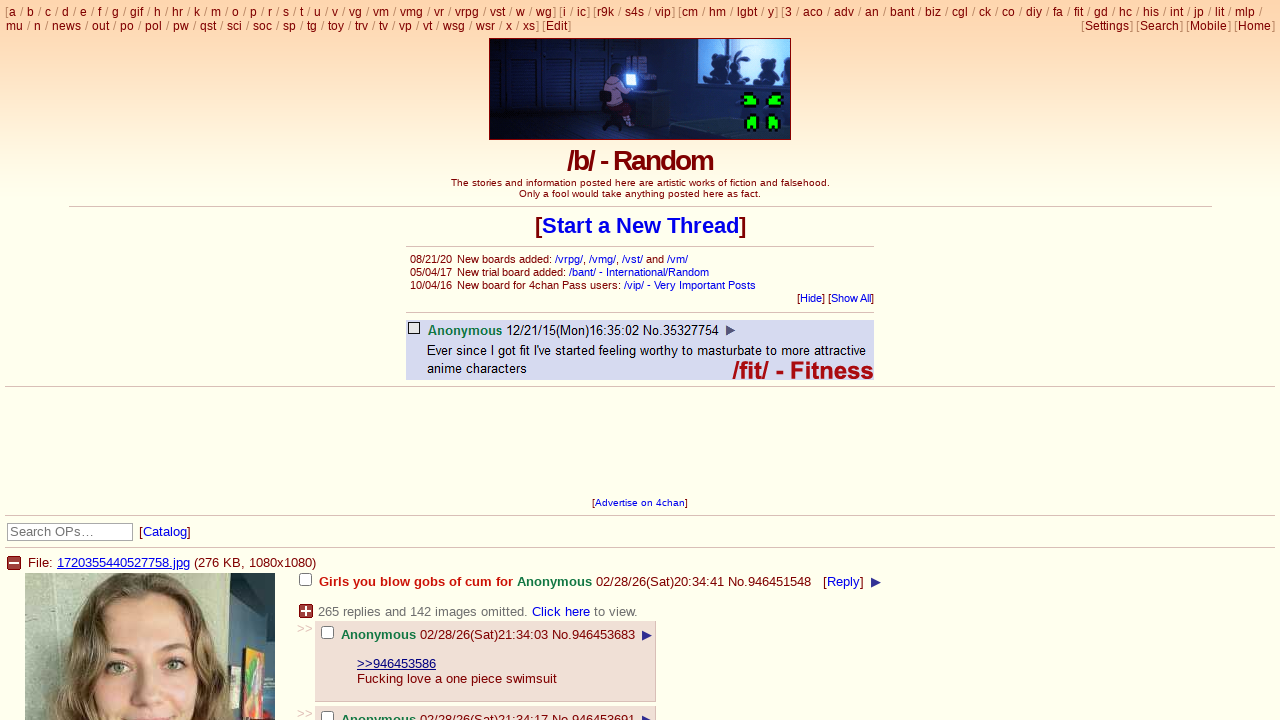

Clicked expand button (+) for first thread at (306, 611) on (//img[@alt='+'])[1]
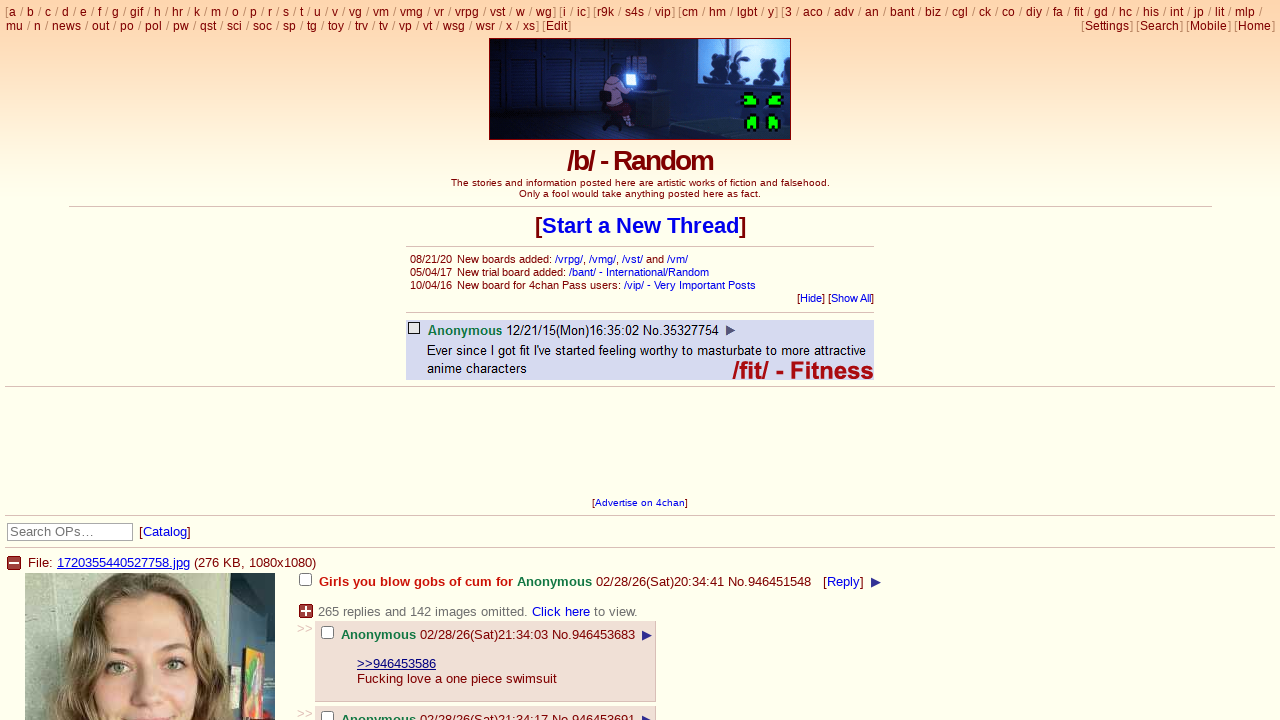

Clicked expand button (+) for second thread at (256, 361) on (//img[@alt='+'])[2]
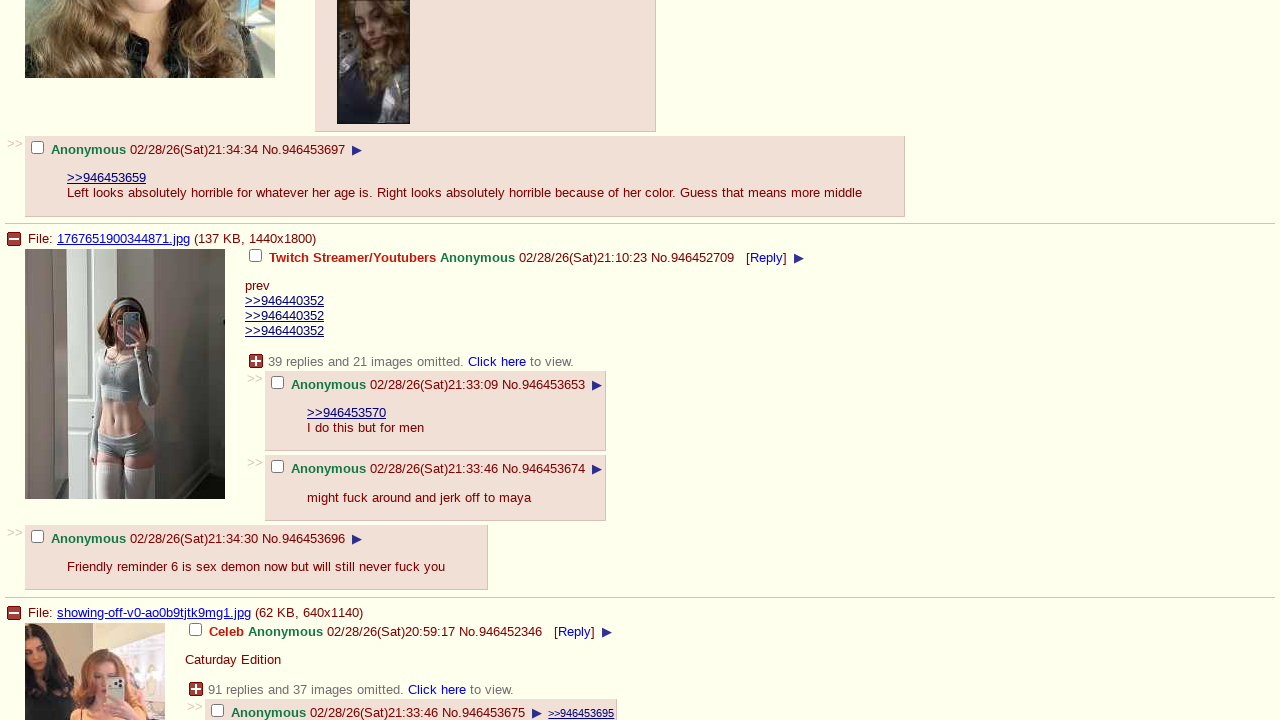

Clicked expand button (+) for third thread at (196, 689) on (//img[@alt='+'])[3]
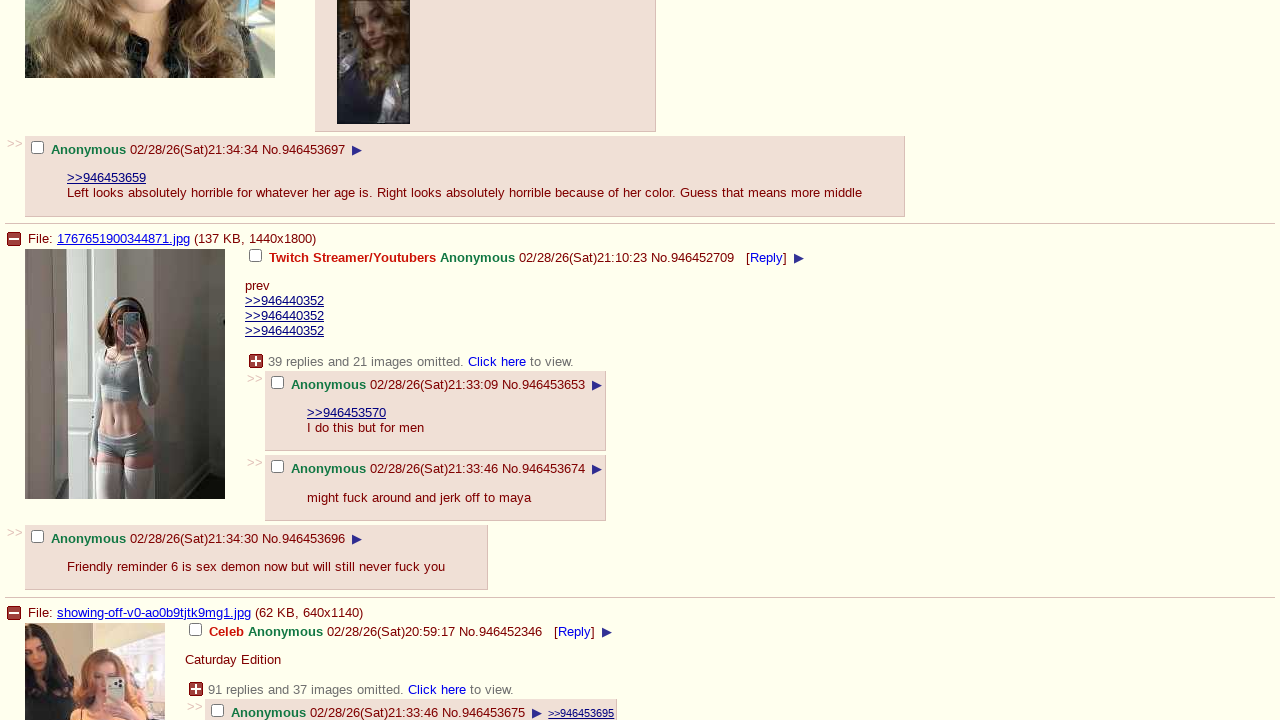

Clicked expand button (+) for fourth thread at (296, 360) on (//img[@alt='+'])[4]
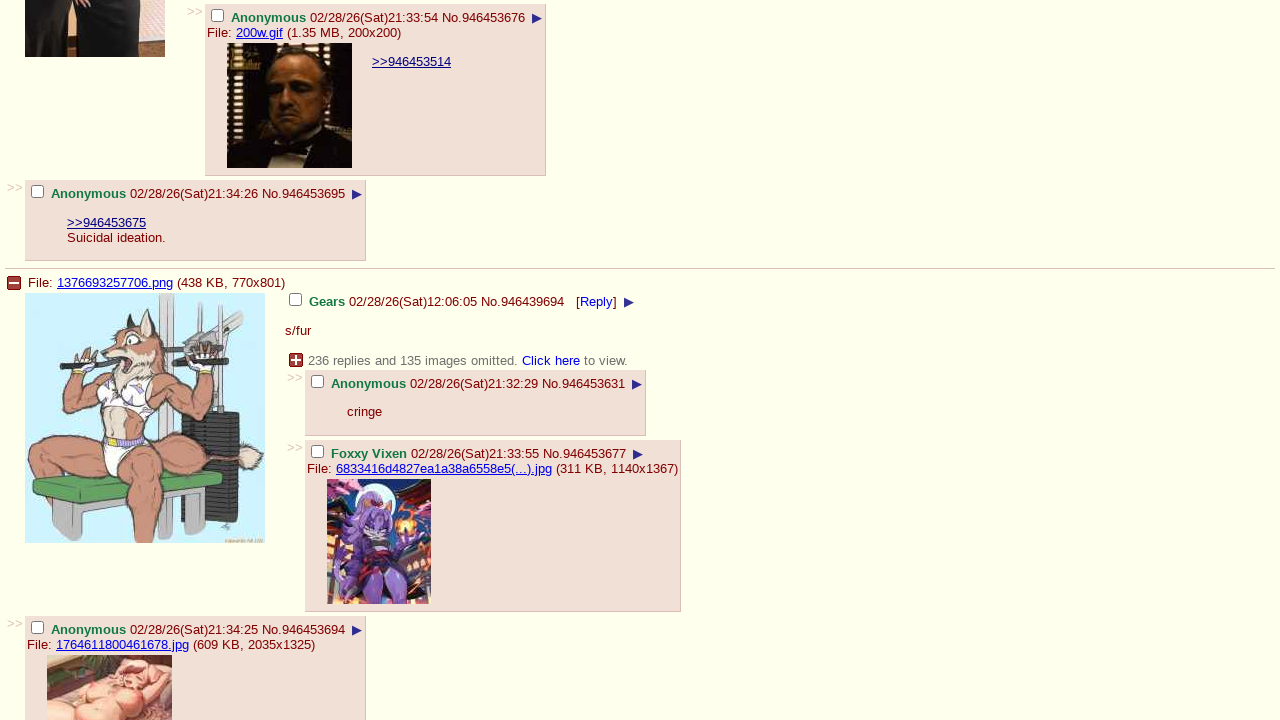

Clicked expand button (+) for sixth thread at (306, 360) on (//img[@alt='+'])[6]
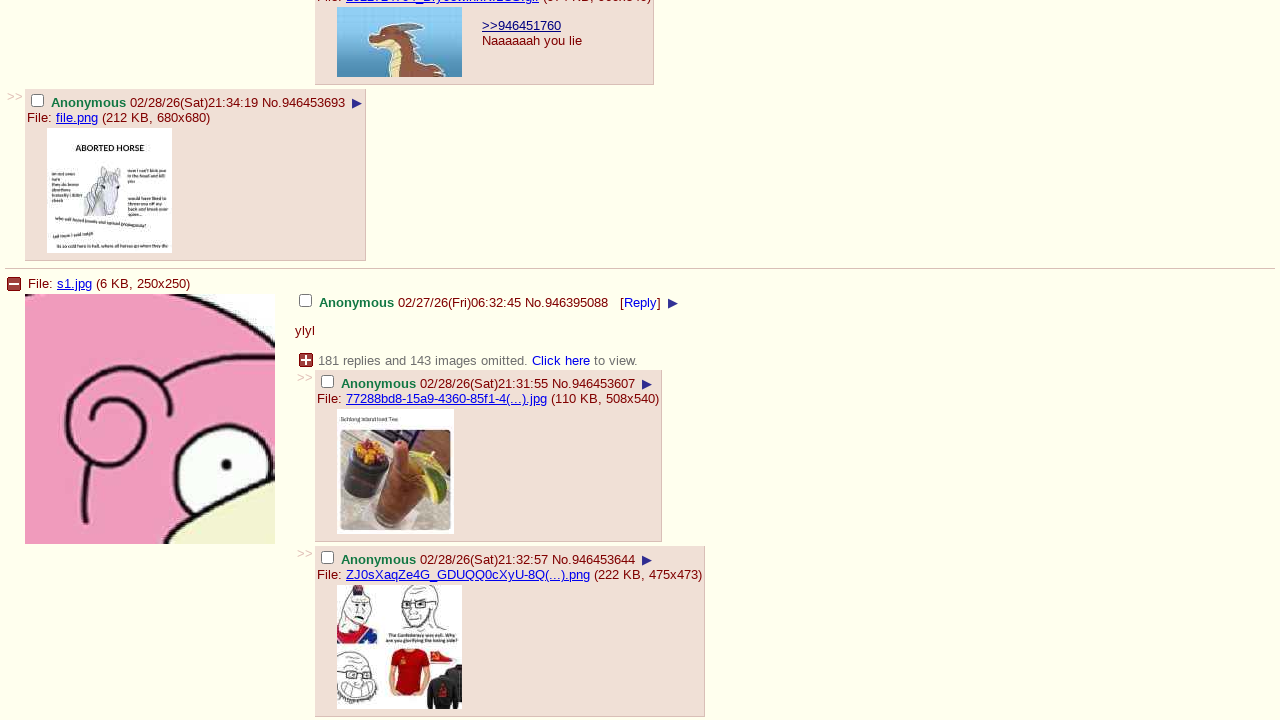

Clicked expand button (+) for seventh thread at (196, 360) on (//img[@alt='+'])[7]
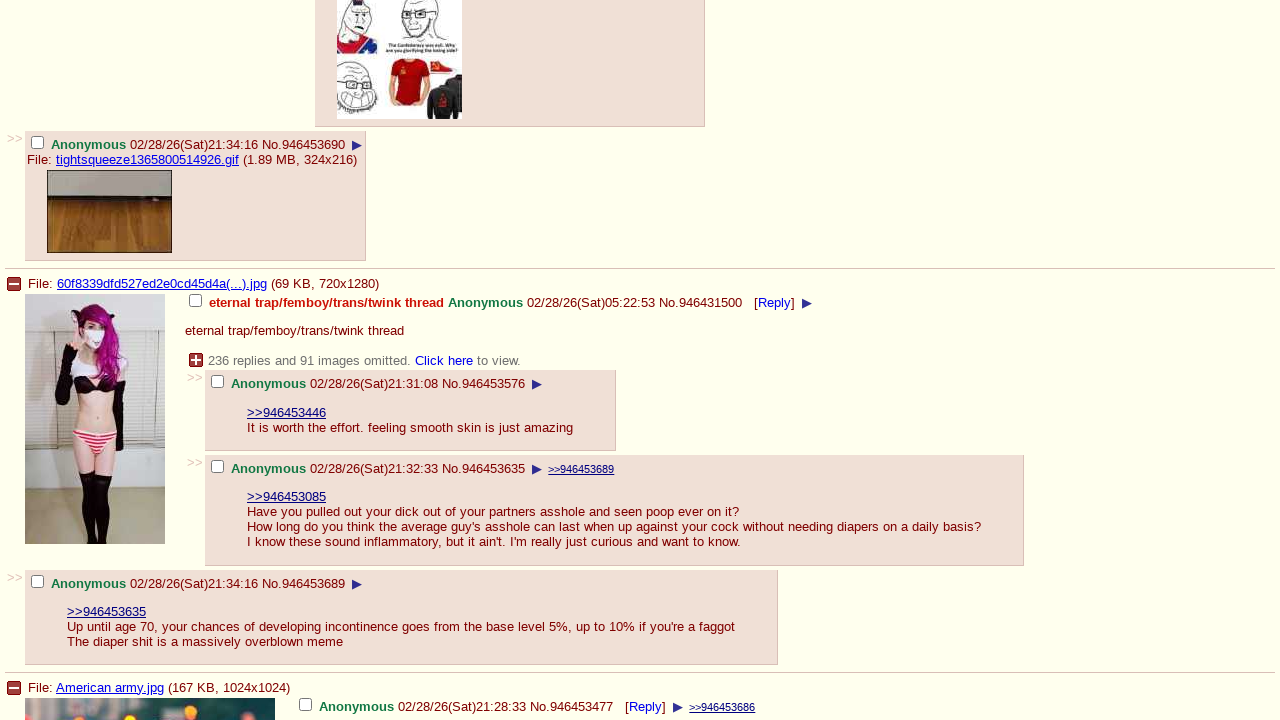

Clicked expand button (+) for eighth thread at (227, 361) on (//img[@alt='+'])[8]
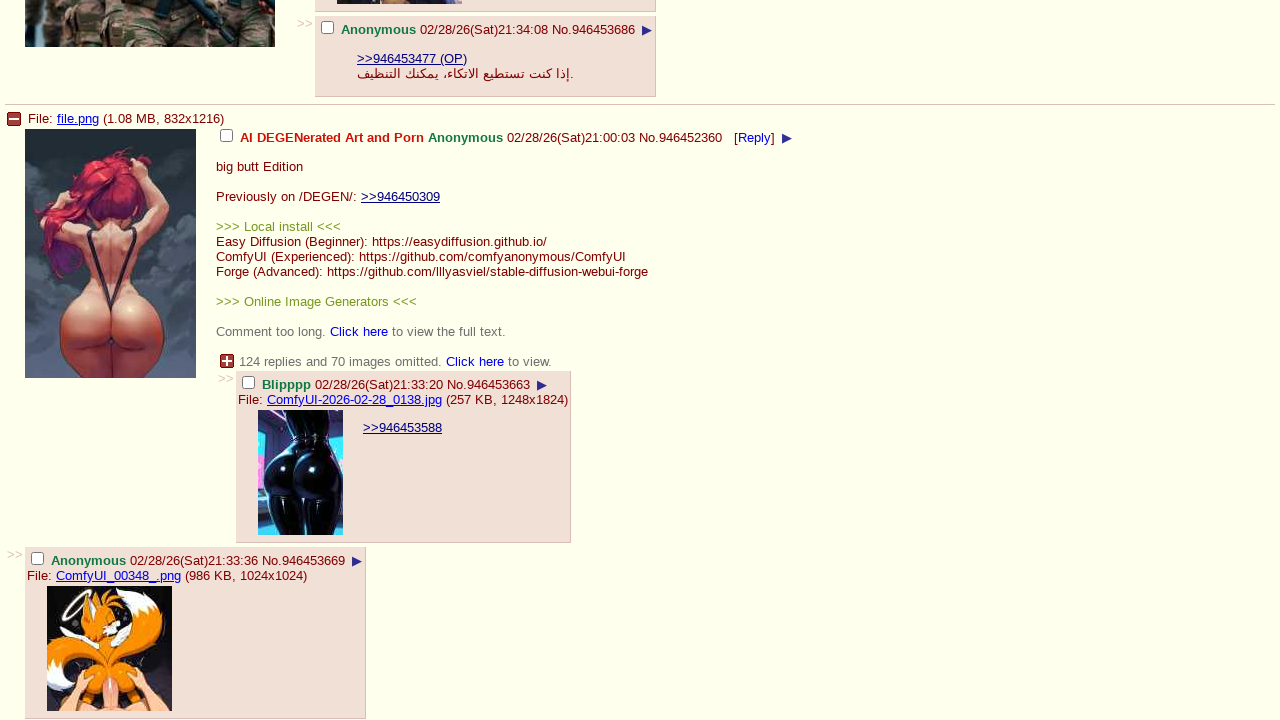

Clicked expand button (+) for ninth thread at (275, 360) on (//img[@alt='+'])[9]
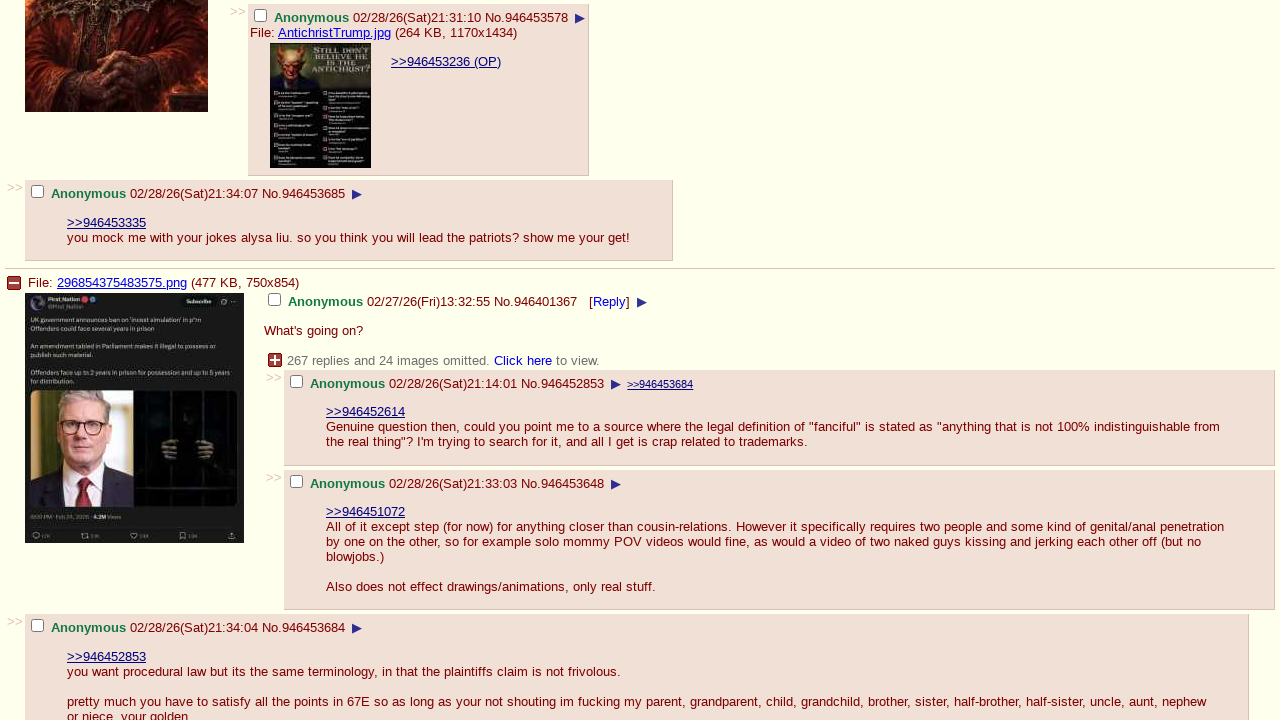

Clicked expand button (+) for tenth thread at (203, 361) on (//img[@alt='+'])[10]
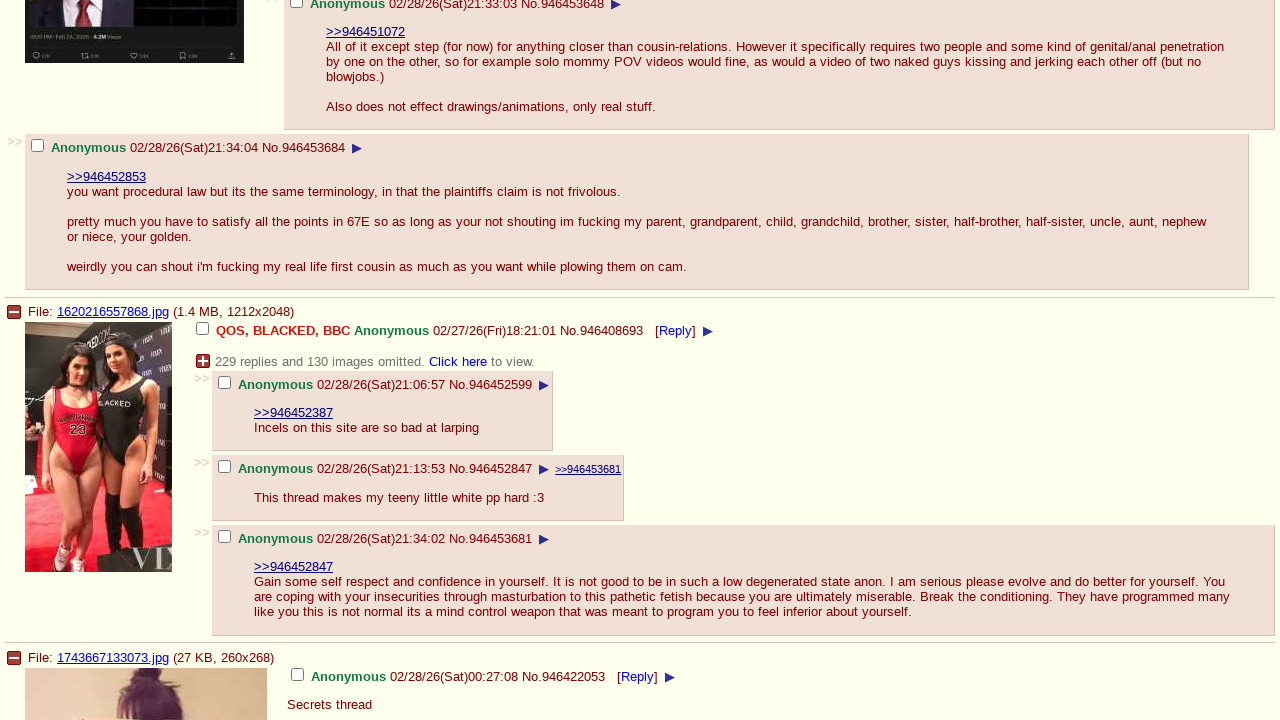

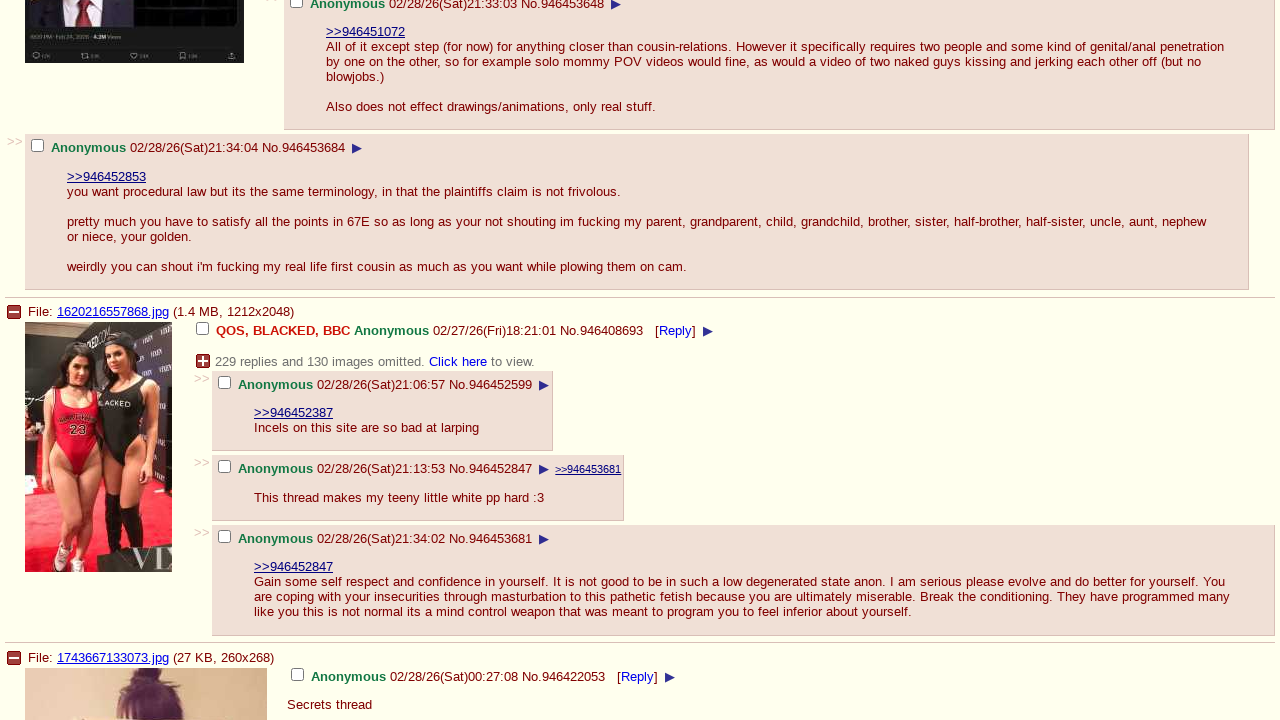